Tests that Shakespeare language appears in various top lists sections

Starting URL: http://www.99-bottles-of-beer.net/

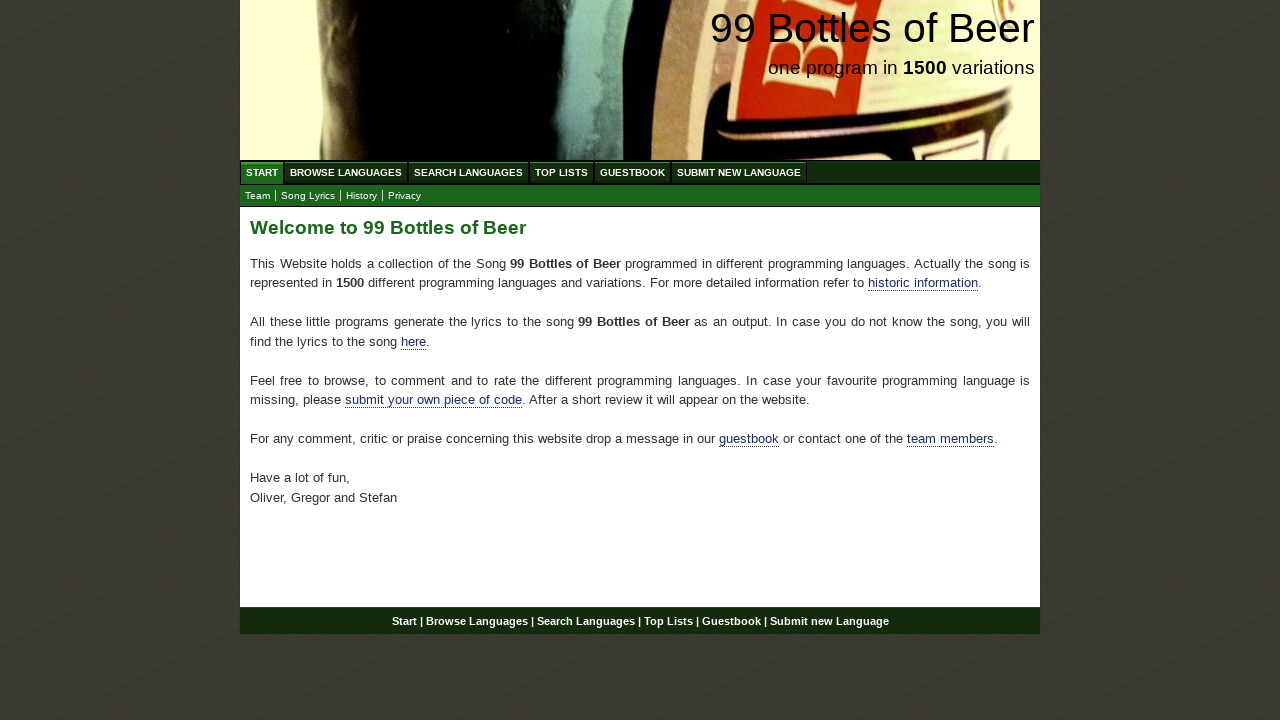

Clicked on Top Lists menu at (562, 172) on xpath=//ul[@id='menu']/li/a[@href='/toplist.html']
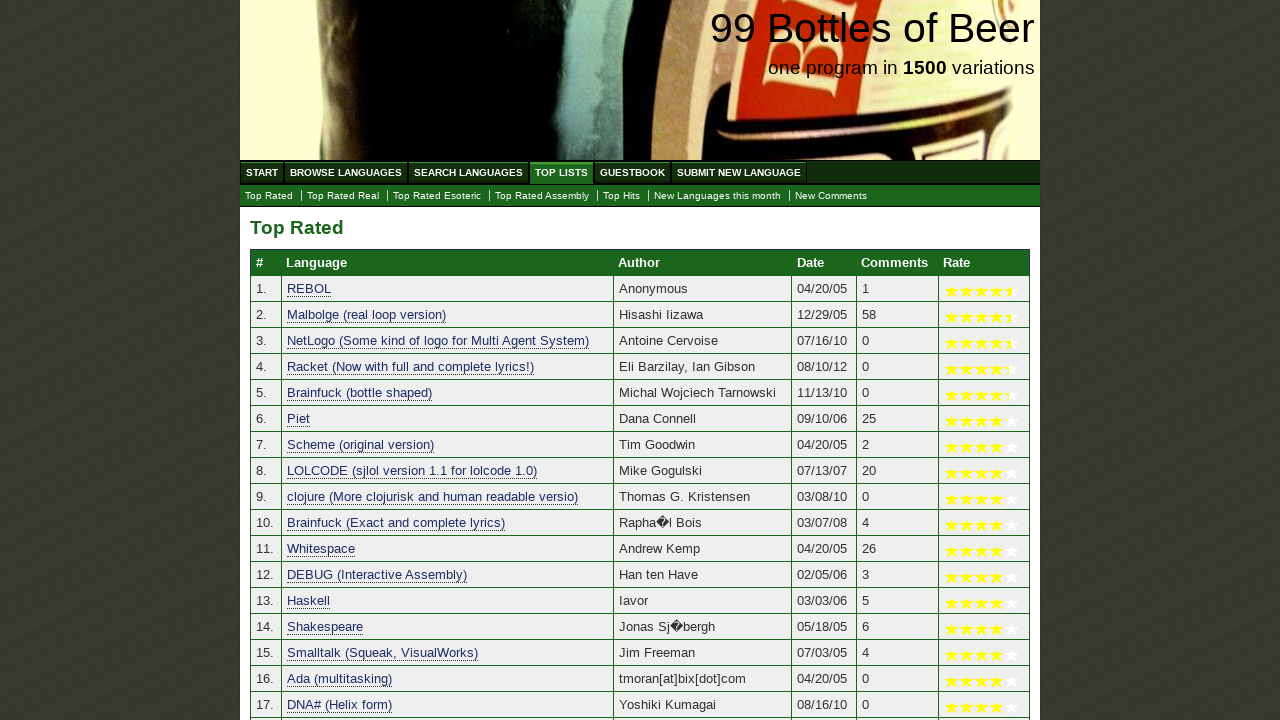

Top lists table loaded
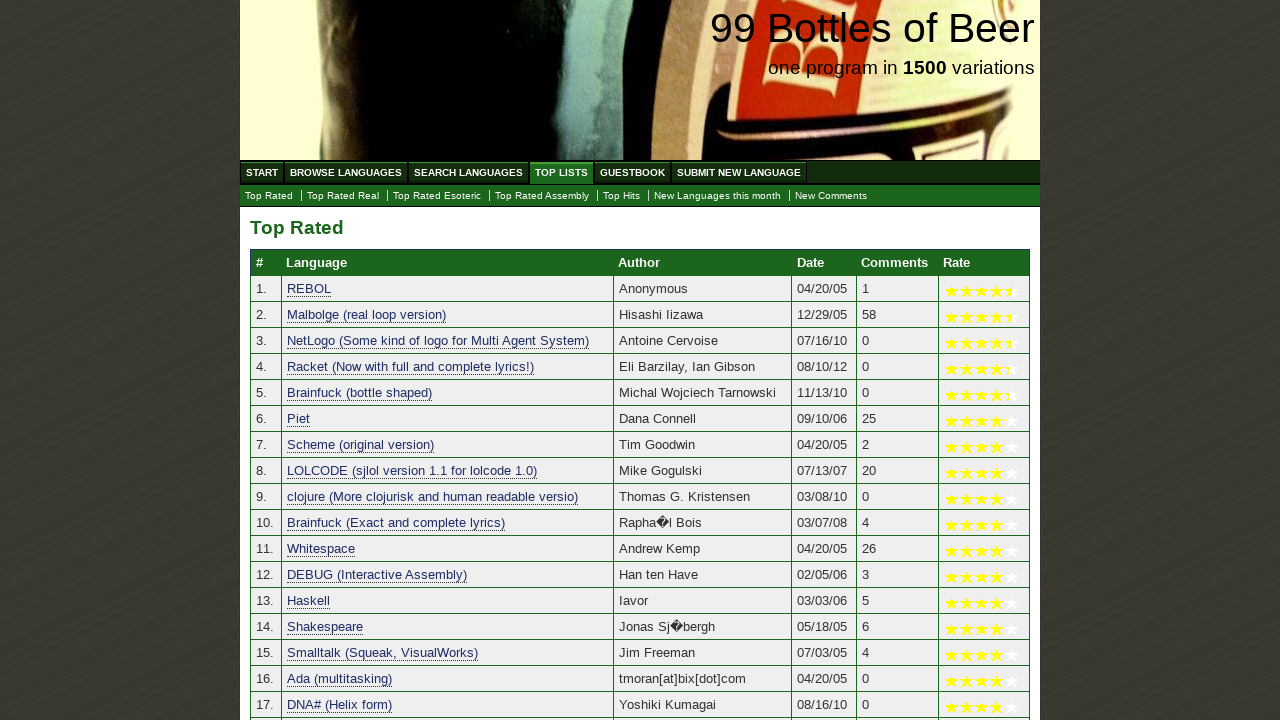

Clicked on Top Rated Esoteric link at (437, 196) on xpath=//ul[@id='submenu']/li/a[@href='./toplist_esoteric.html']
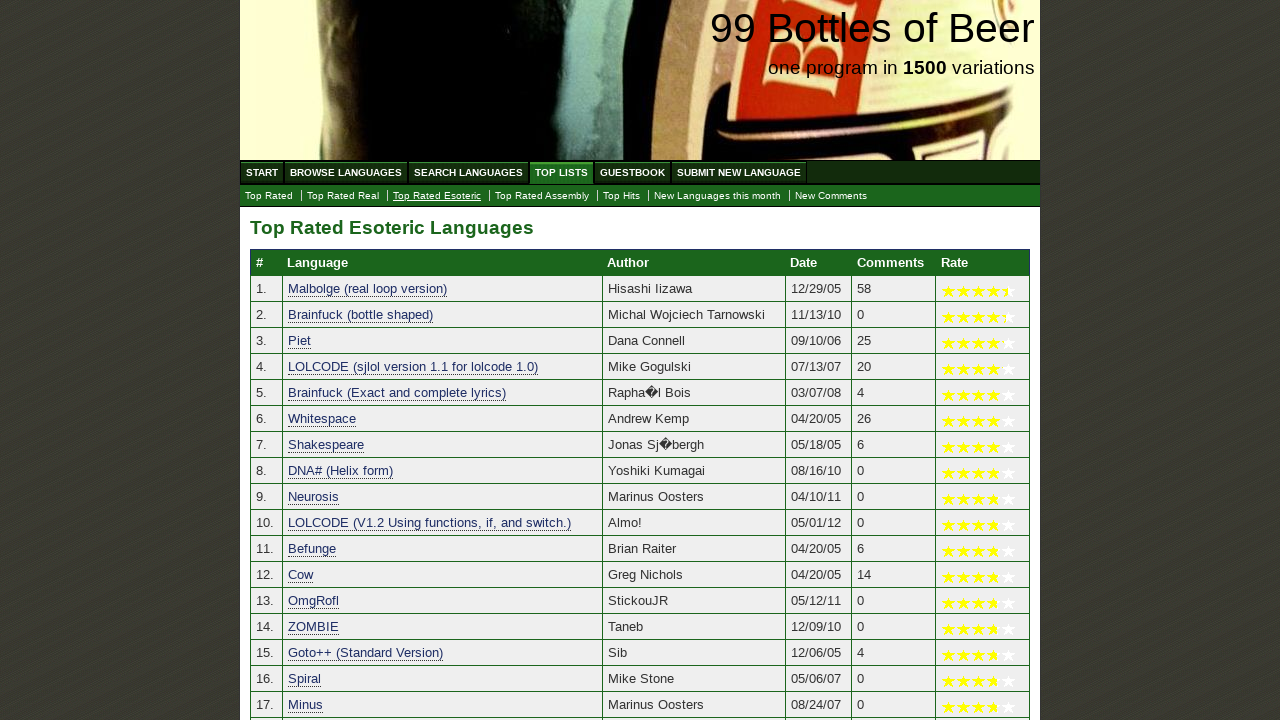

Top Rated Esoteric table loaded
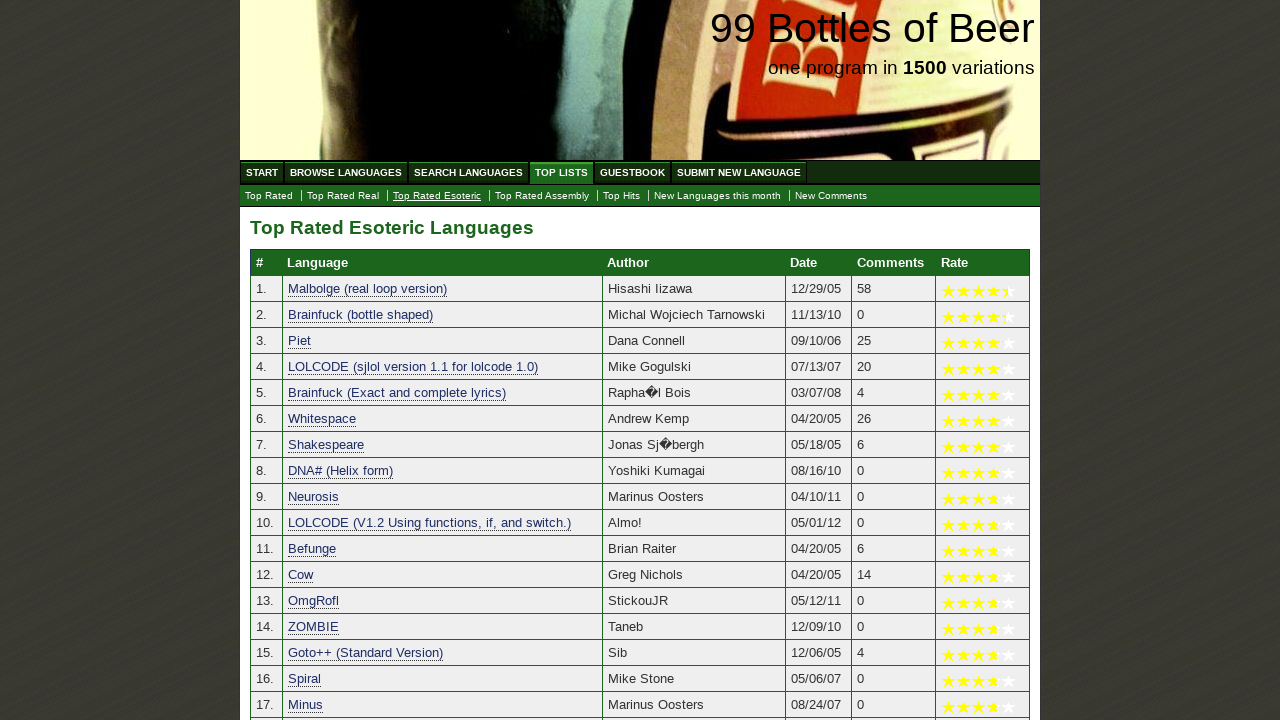

Clicked on Top Hits link at (622, 196) on xpath=//ul[@id='submenu']/li/a[@href='./tophits.html']
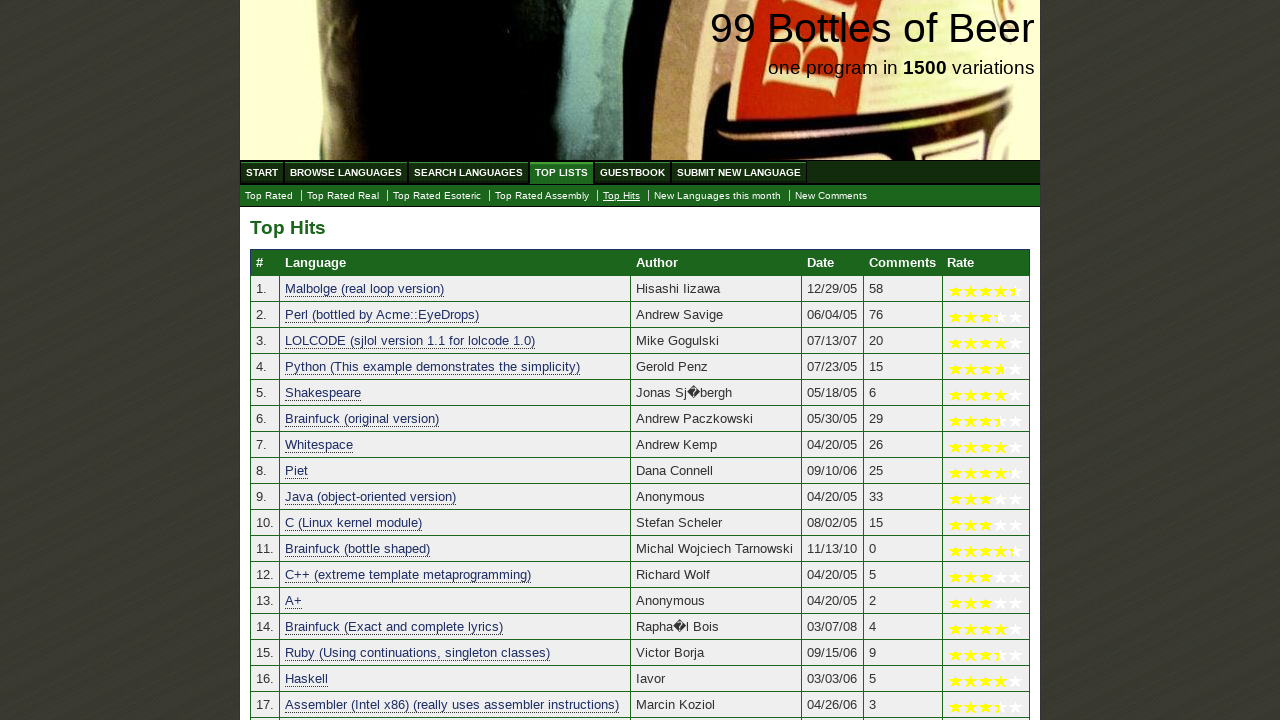

Top Hits table loaded
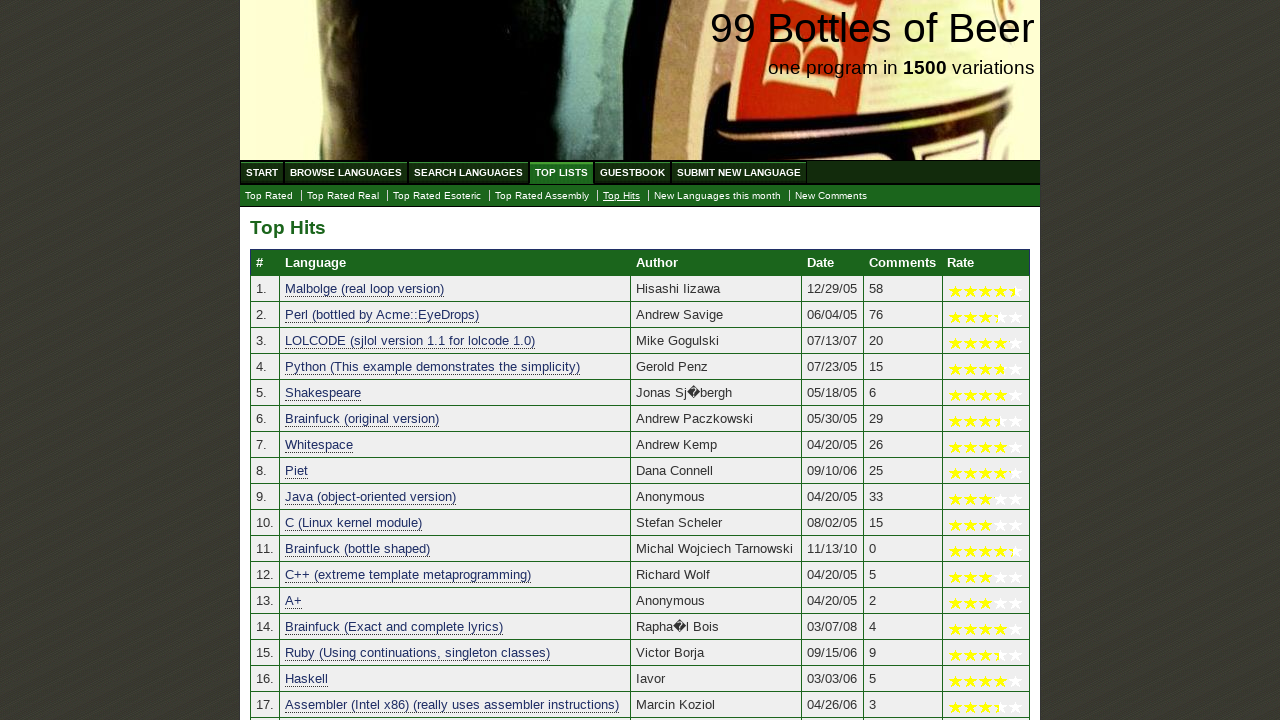

Clicked on Top Rated Real link at (343, 196) on xpath=//ul[@id='submenu']/li/a[@href='./toplist_real.html']
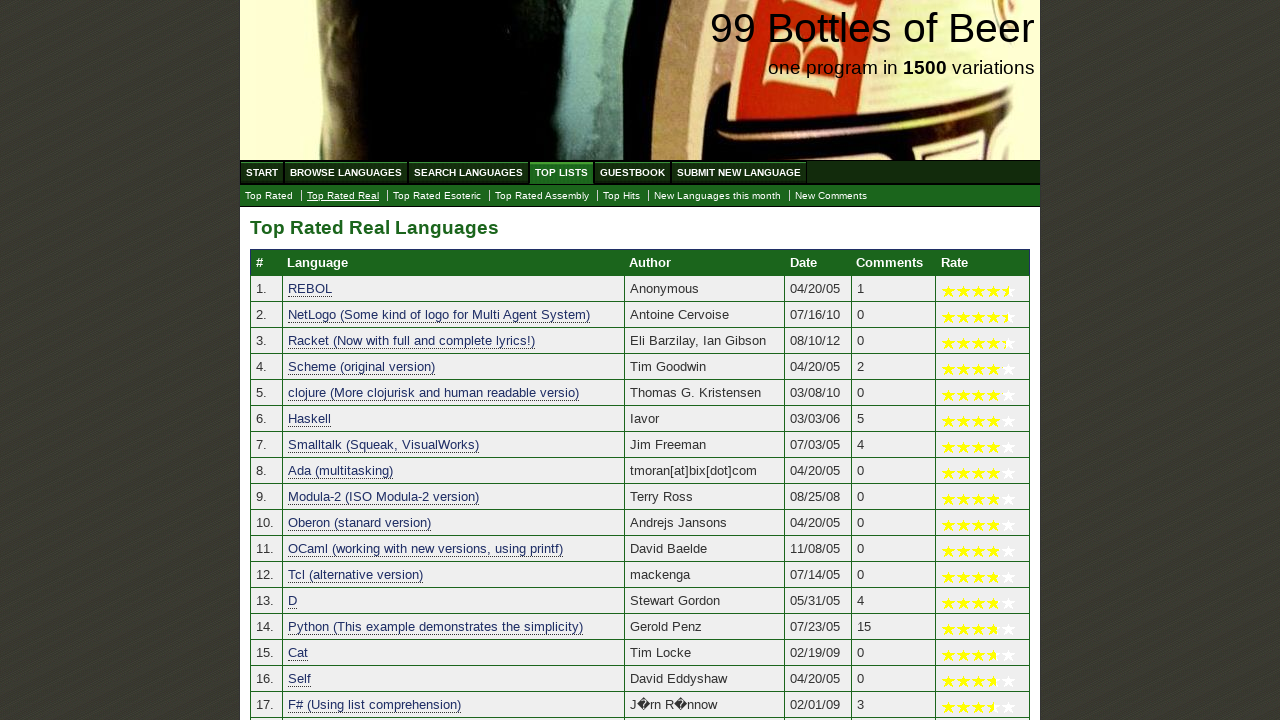

Top Rated Real table loaded
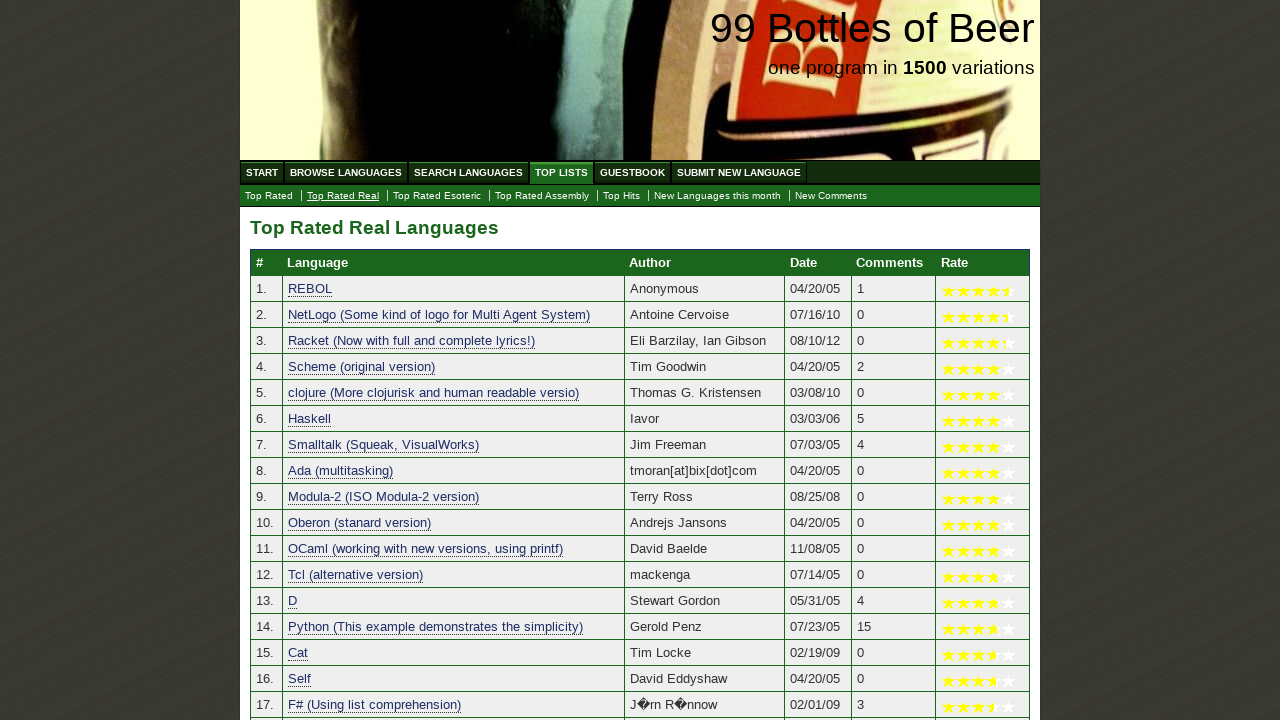

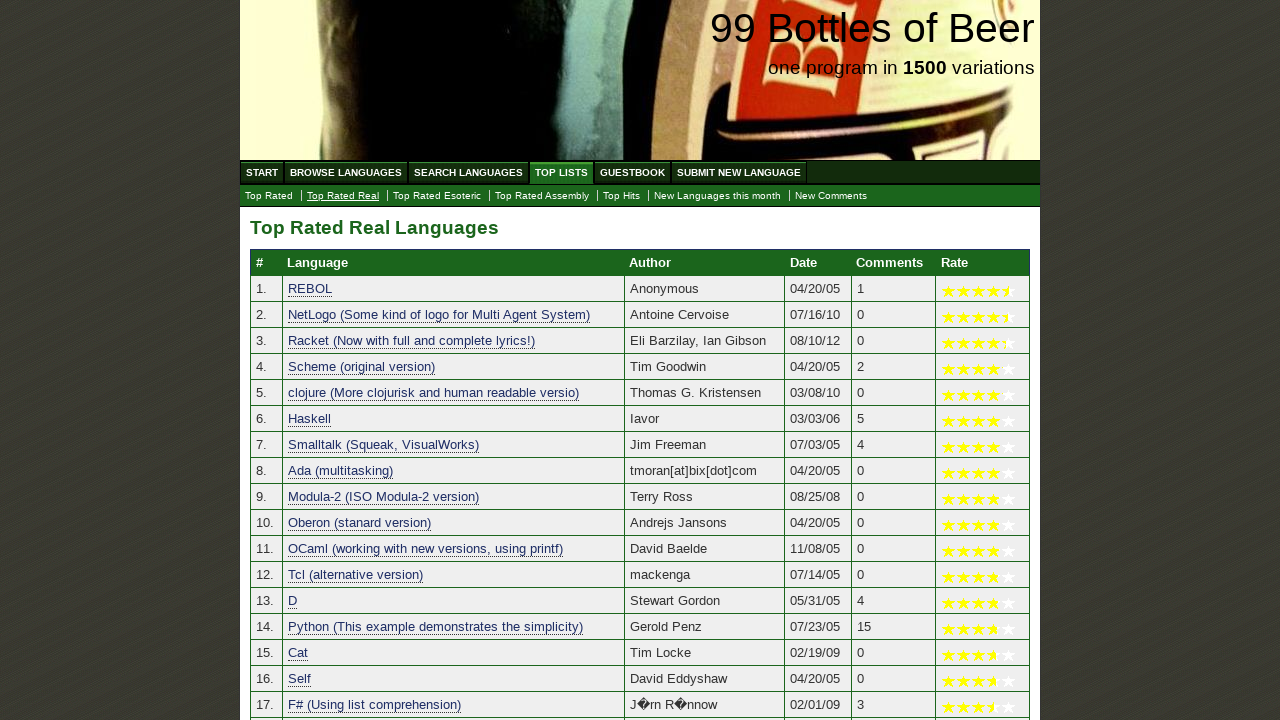